Navigates to Rahul Shetty Academy website and retrieves the page title and current URL

Starting URL: https://rahulshettyacademy.com/

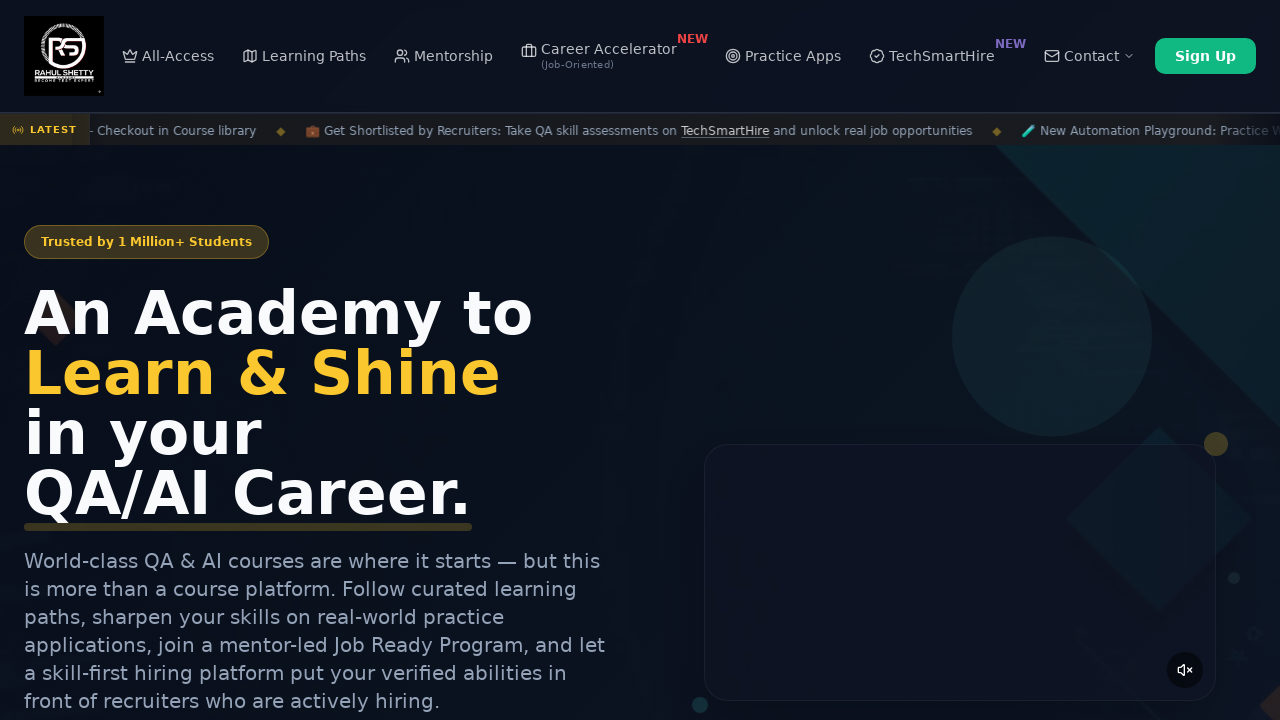

Retrieved and printed page title
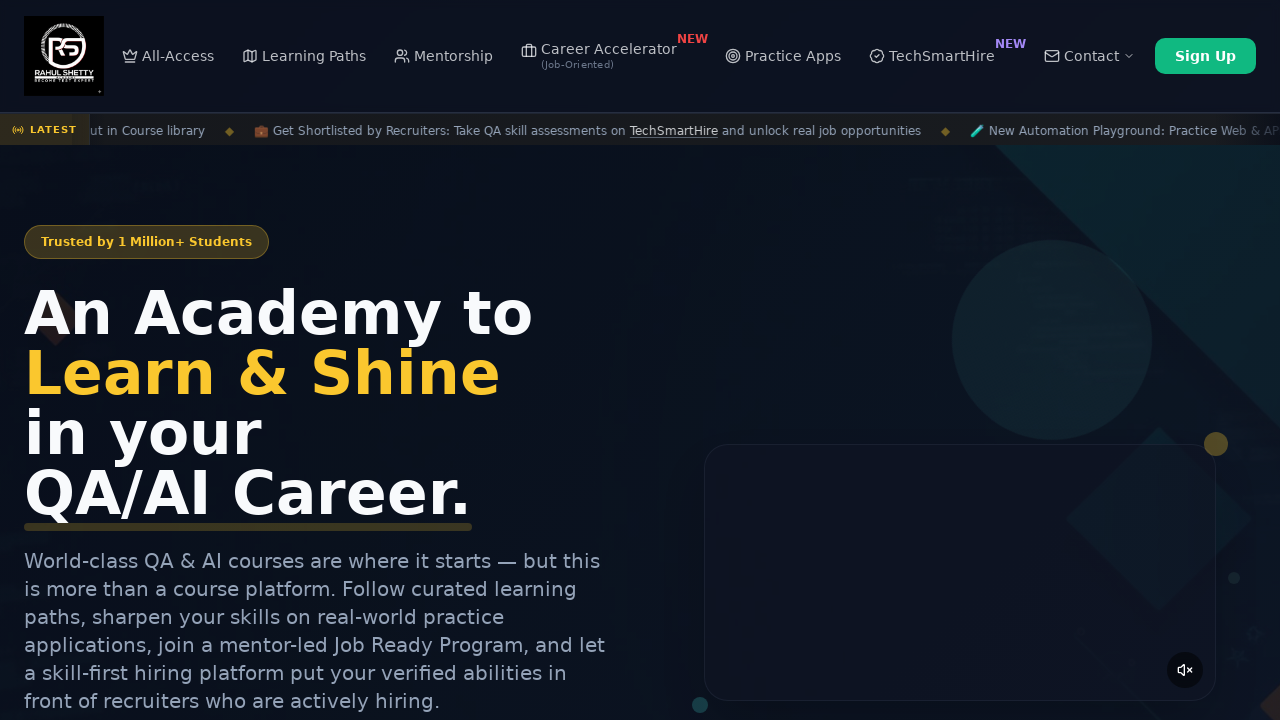

Retrieved and printed current URL
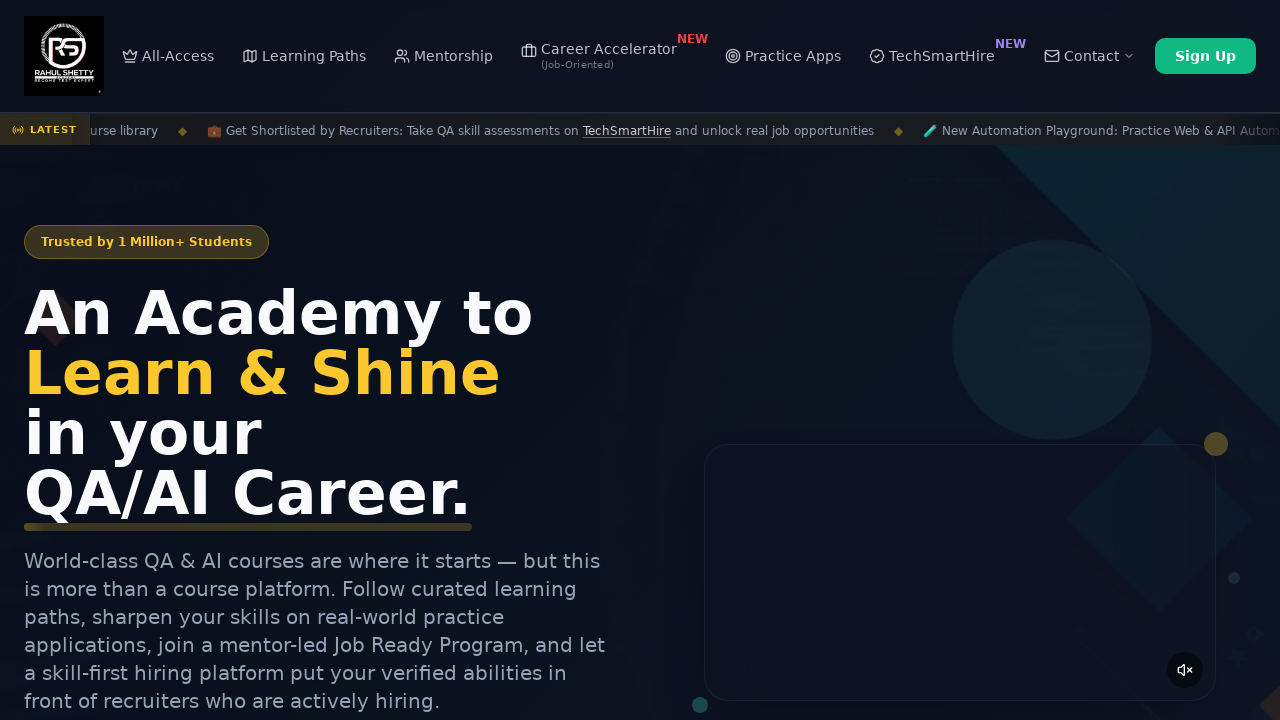

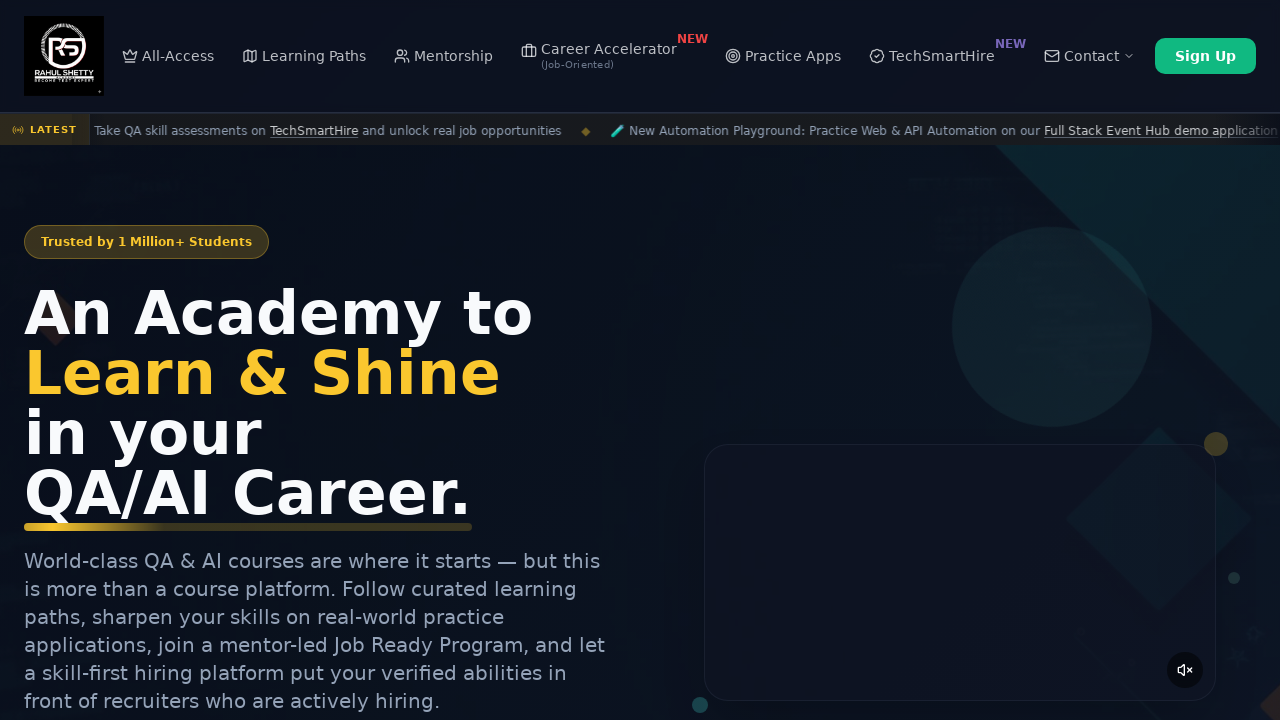